Tests dynamic content loading by clicking a button that starts a timer and waiting for specific text to appear

Starting URL: https://seleniumpractise.blogspot.com/2016/08/how-to-use-explicit-wait-in-selenium.html

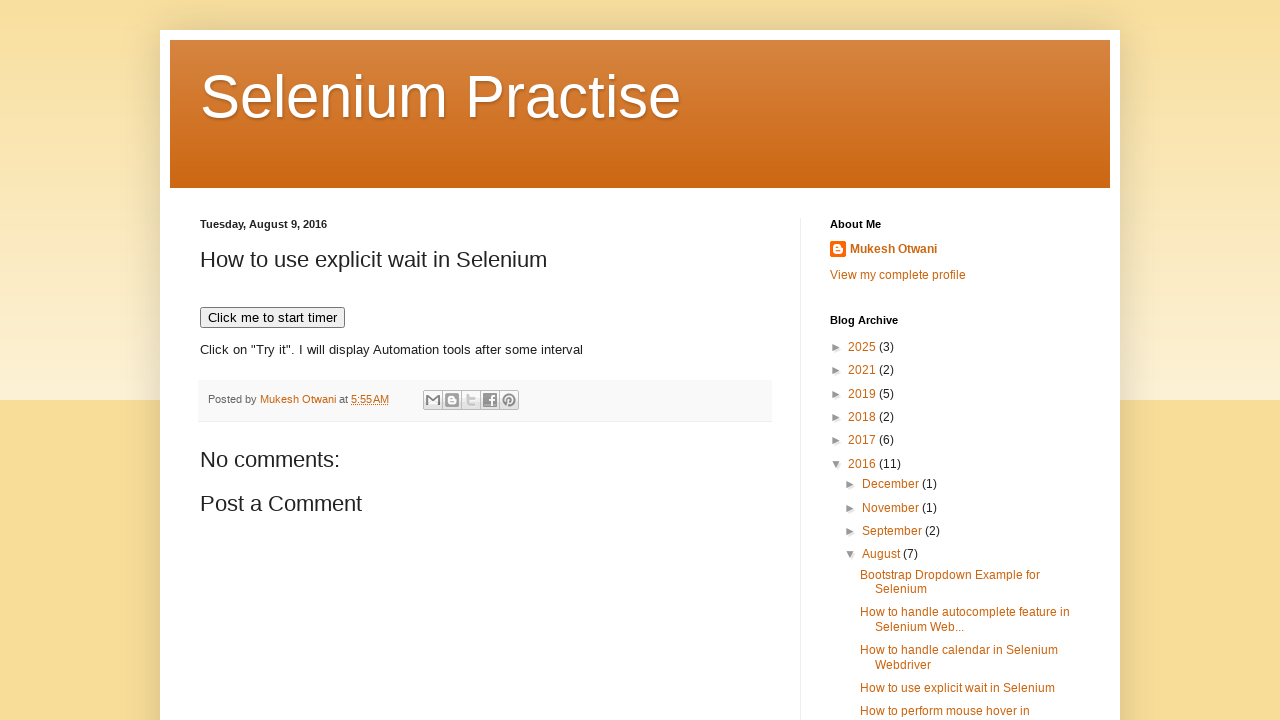

Navigated to FluentWaitDemo test page
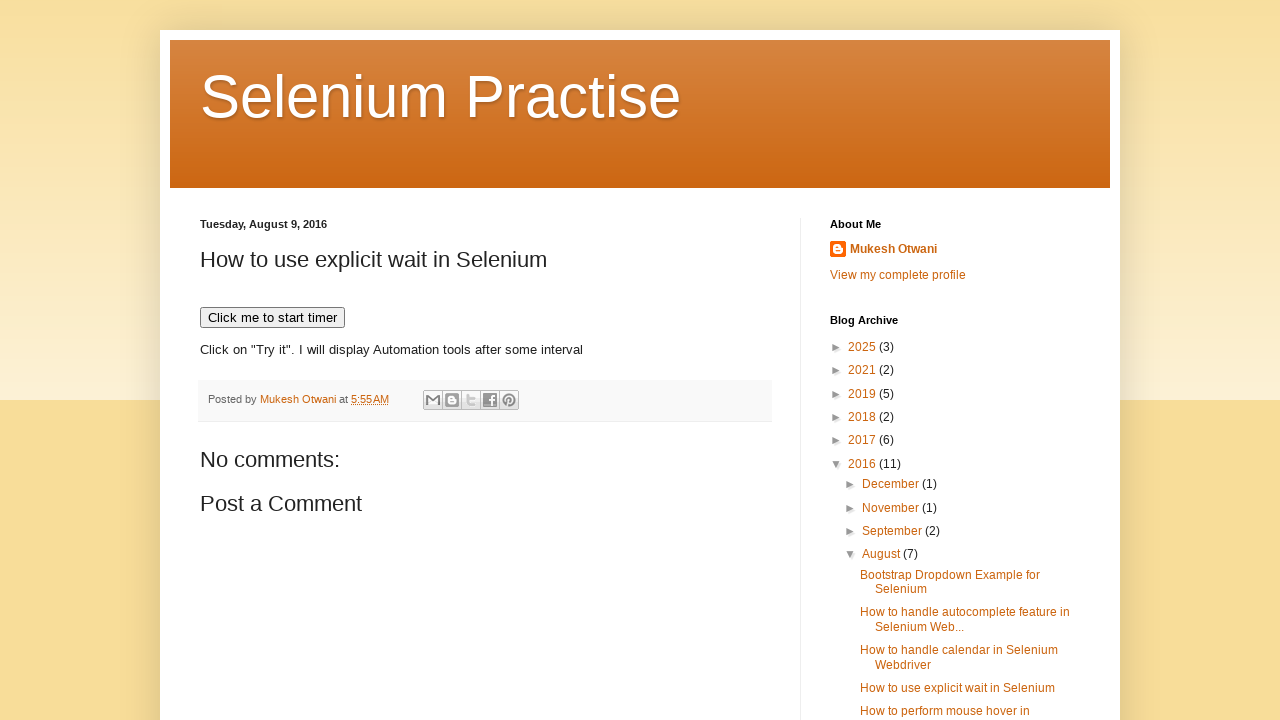

Clicked button to start timer for dynamic content at (272, 318) on xpath=//button[normalize-space()='Click me to start timer']
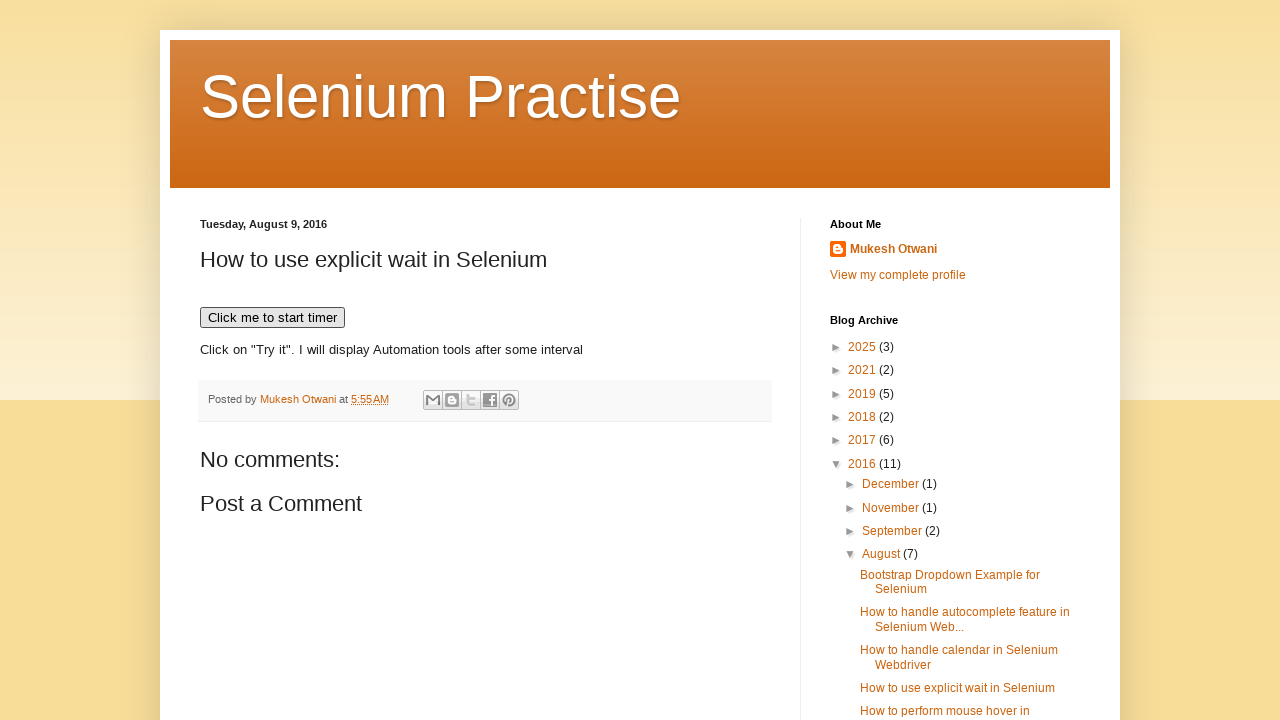

Waited for demo element text to change to 'WebDriver' after timer completed
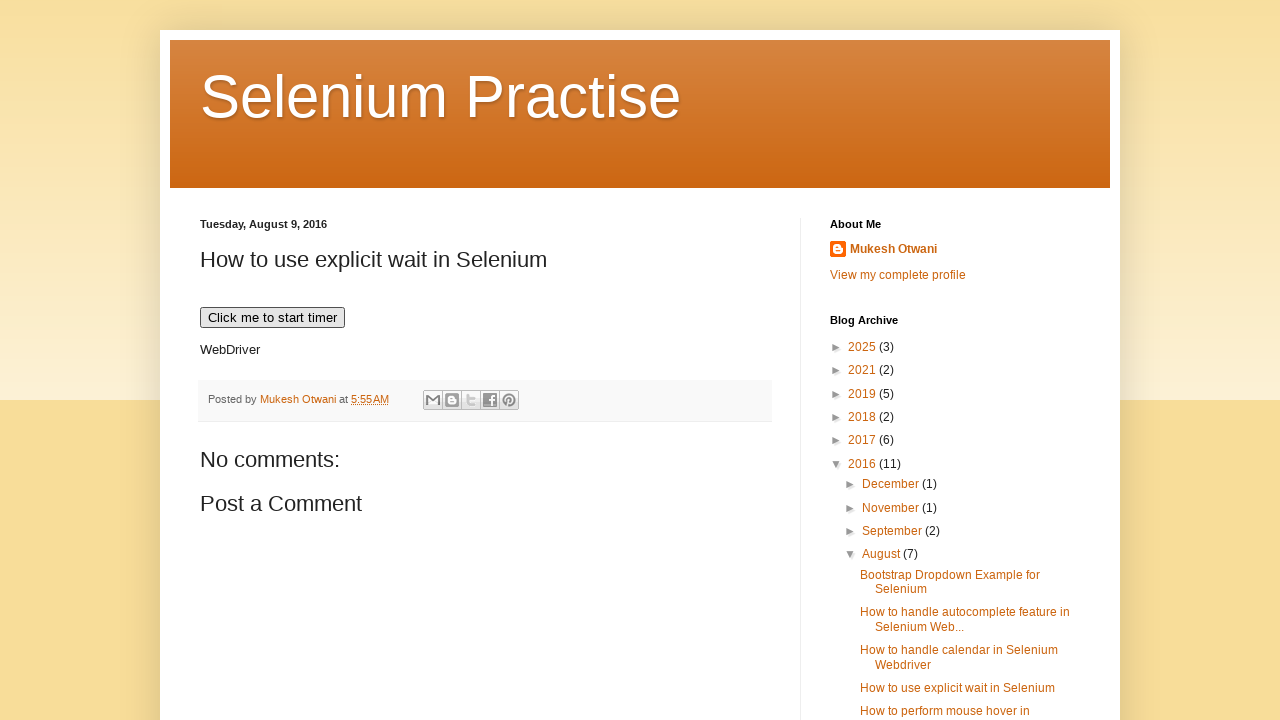

Verified that demo element with 'WebDriver' text is visible
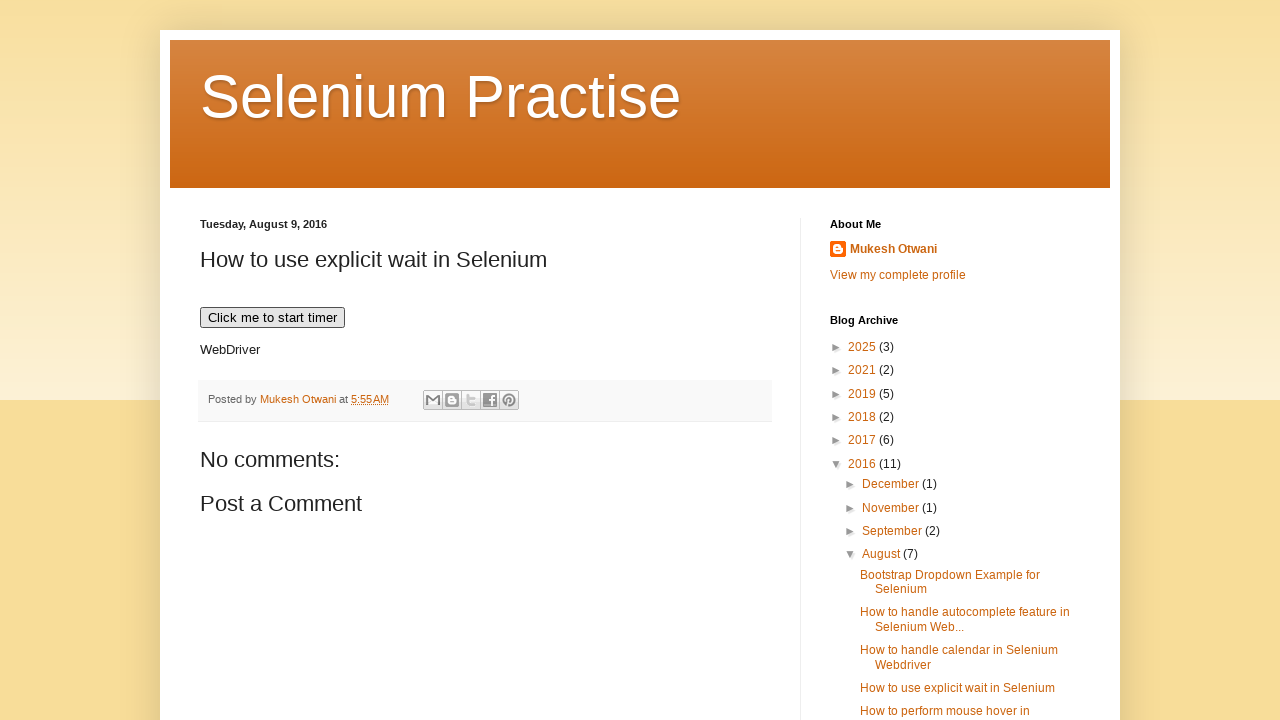

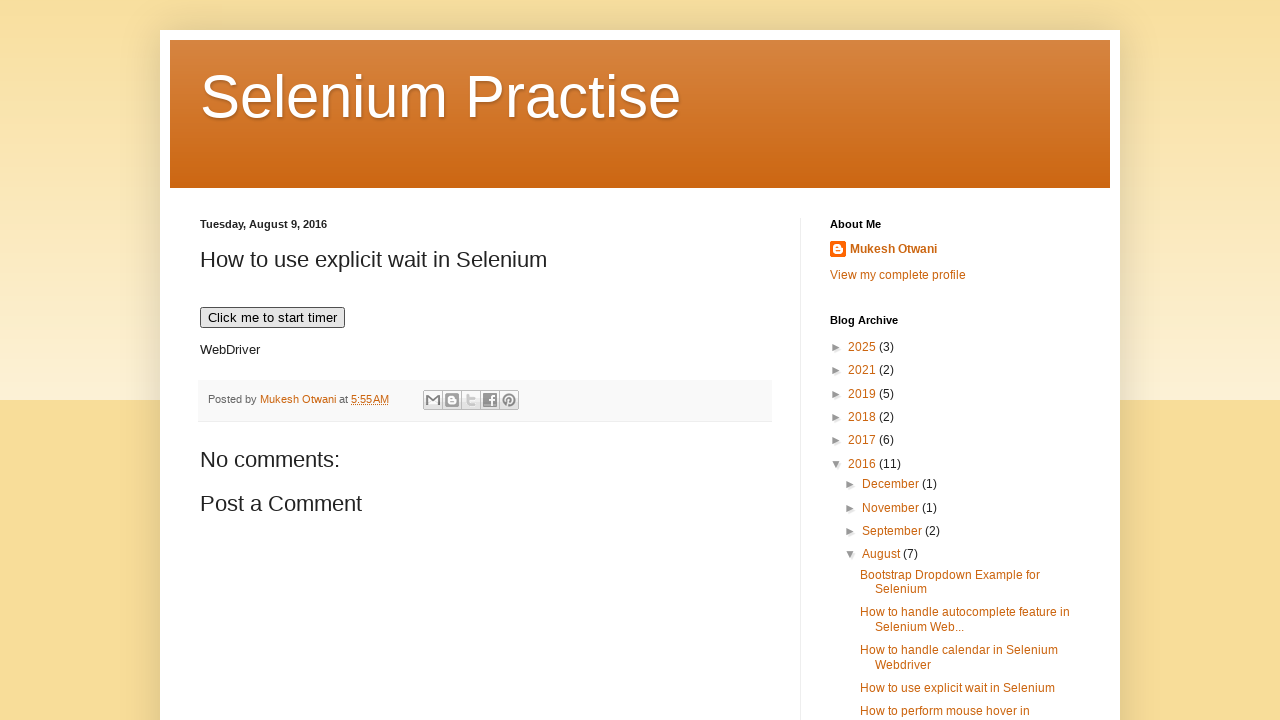